Tests drag and drop functionality along with double-click and right-click interactions on jQuery UI demo page

Starting URL: https://jqueryui.com/resources/demos/droppable/default.html

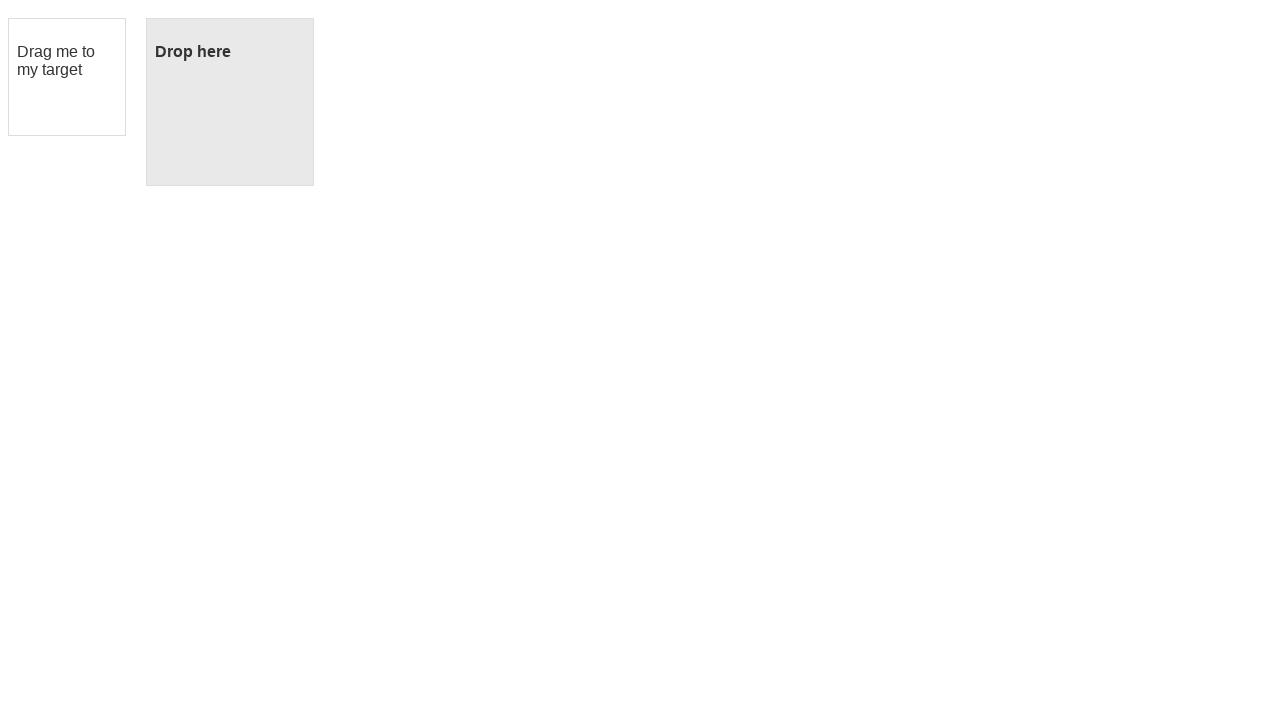

Located the draggable element 'Drag me to my target'
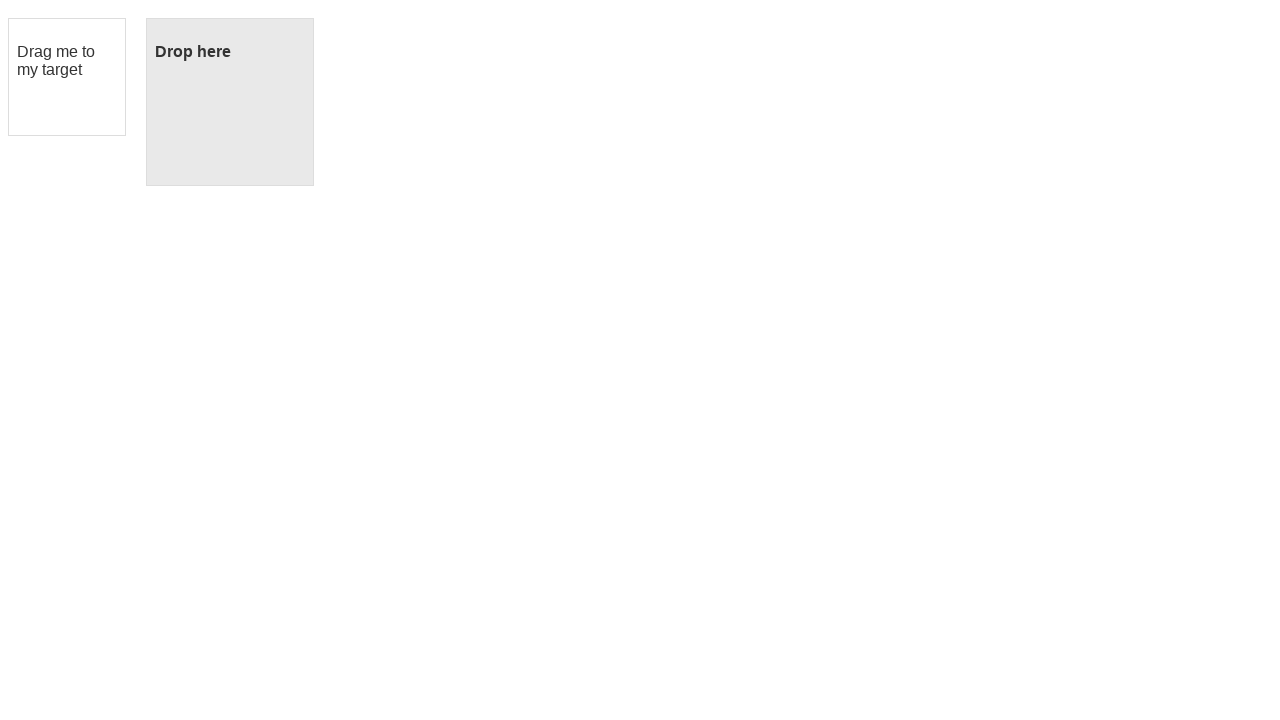

Located the droppable target element
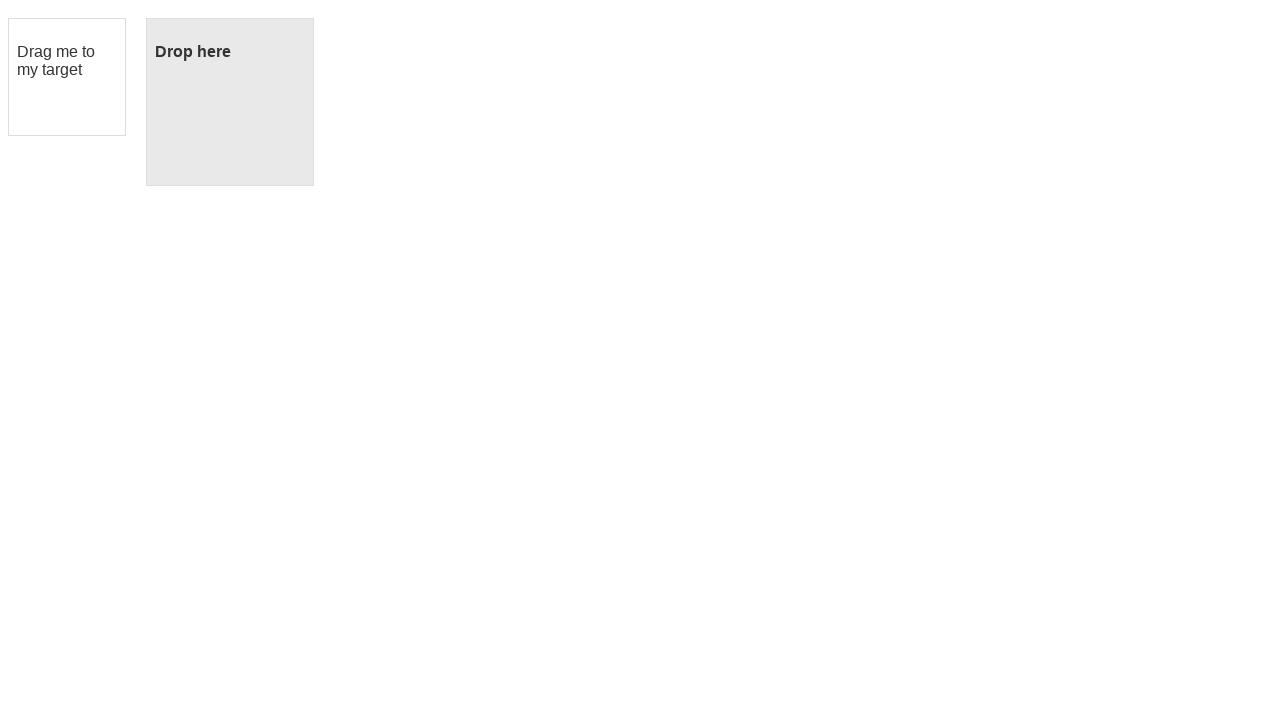

Located the drop text element 'Drop here'
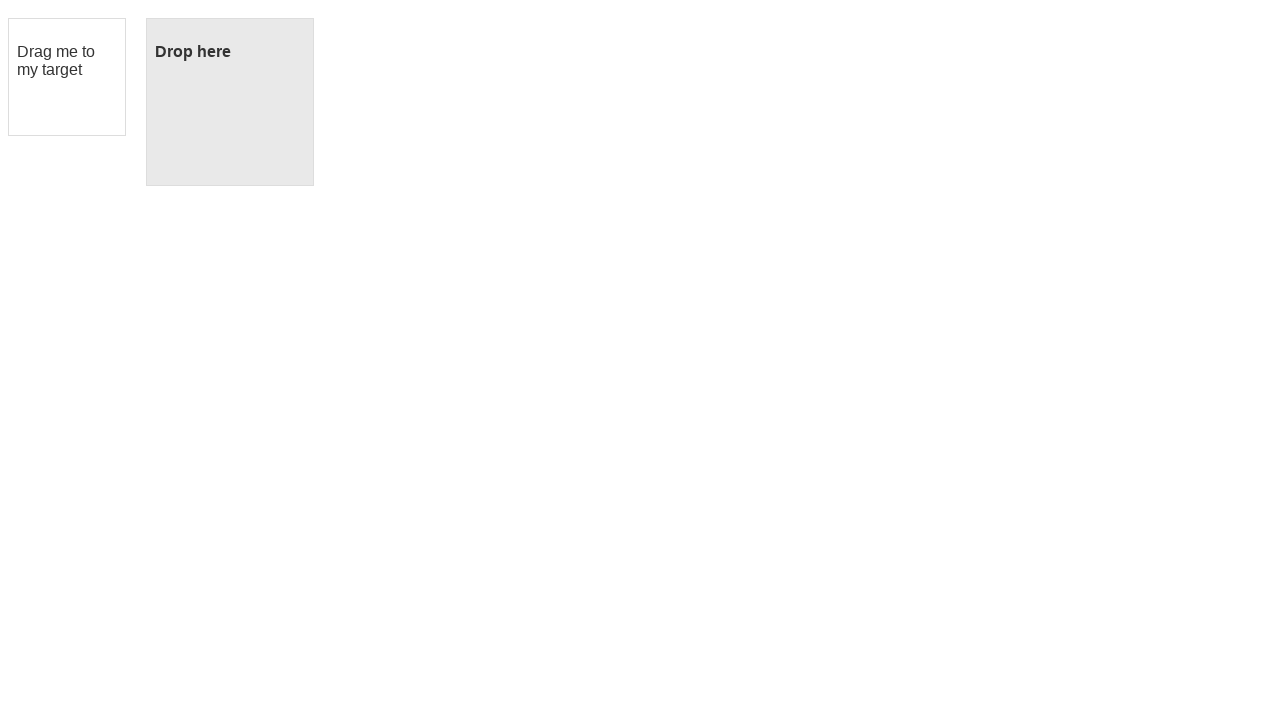

Double-clicked on the drop text element at (230, 52) on xpath=//p[contains(text(),'Drop here')]
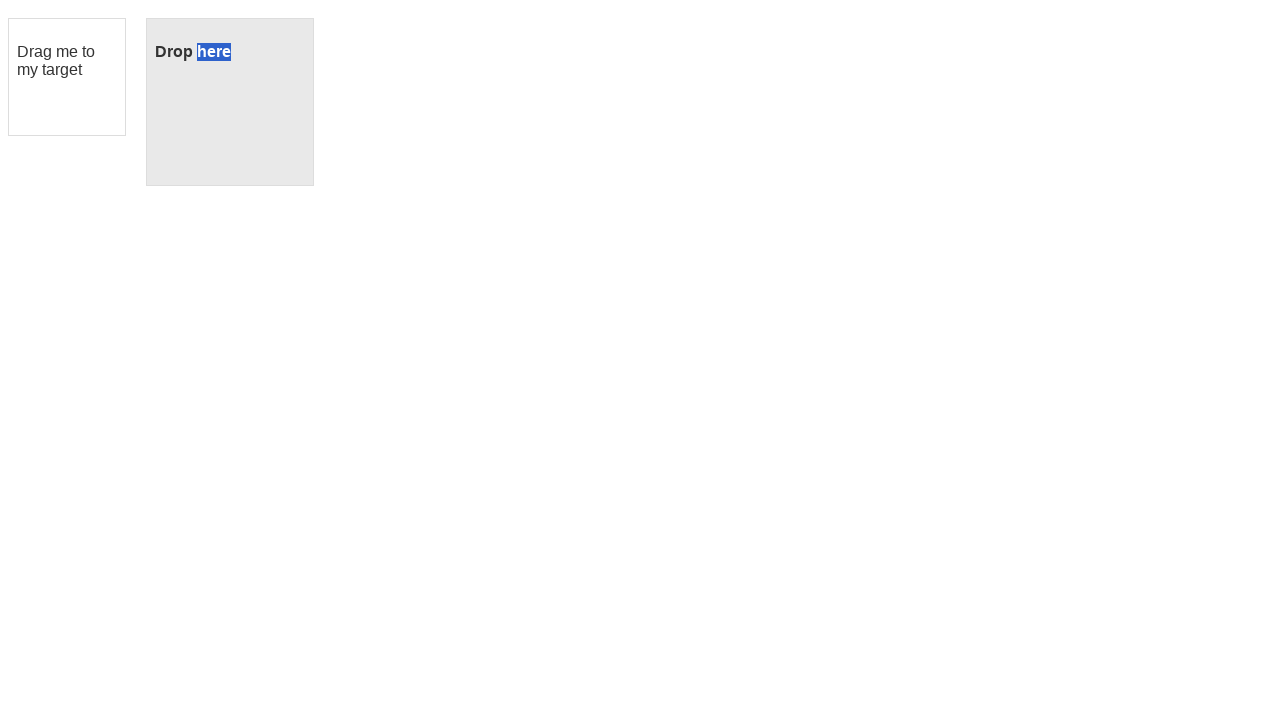

Performed drag and drop operation from draggable to droppable target at (230, 102)
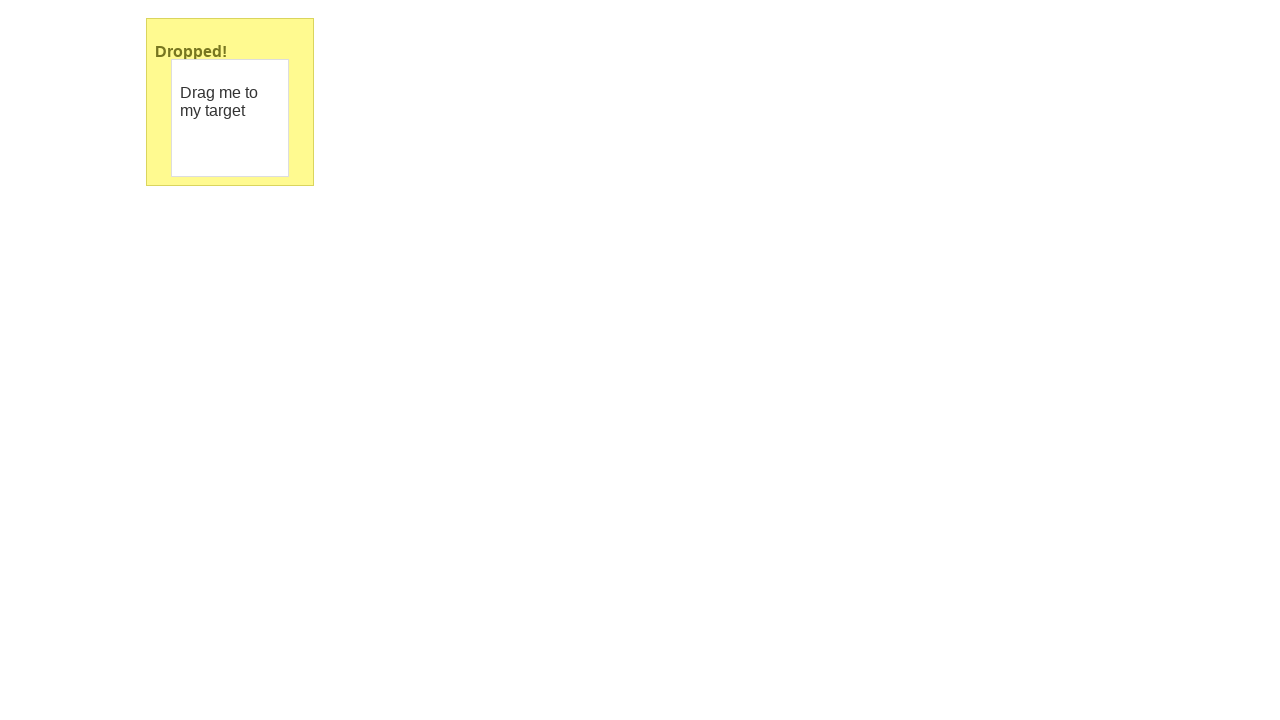

Right-clicked on the draggable element at (230, 102) on xpath=//p[contains(text(),'Drag me to my target')]
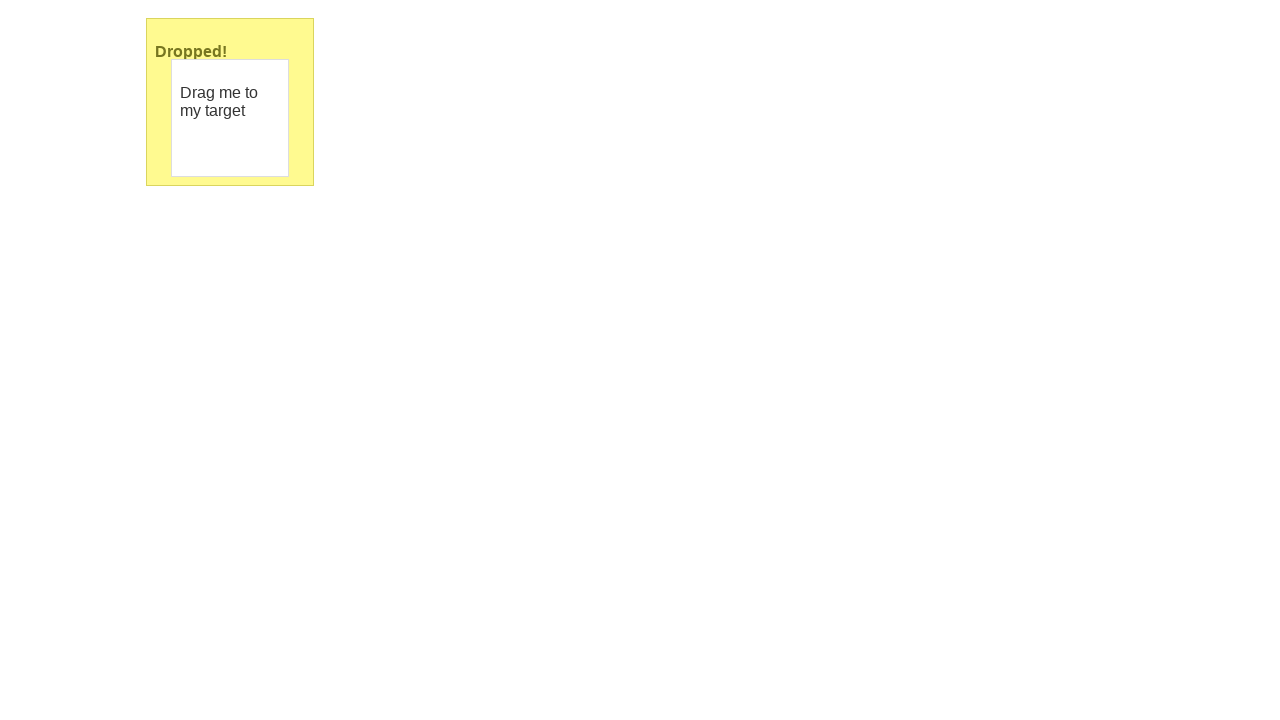

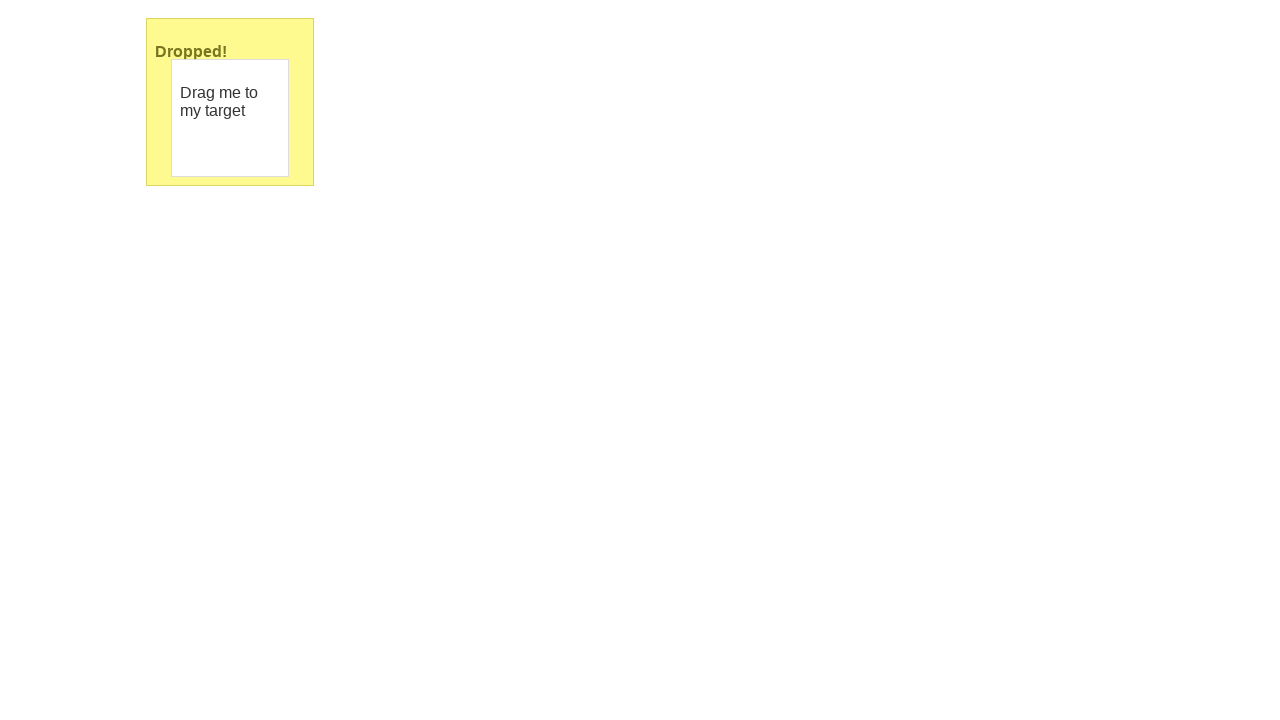